Tests language selection functionality on Microsoft Learn by clicking the language selector in the footer and verifying the language selection menu appears

Starting URL: https://learn.microsoft.com/ru-ru/

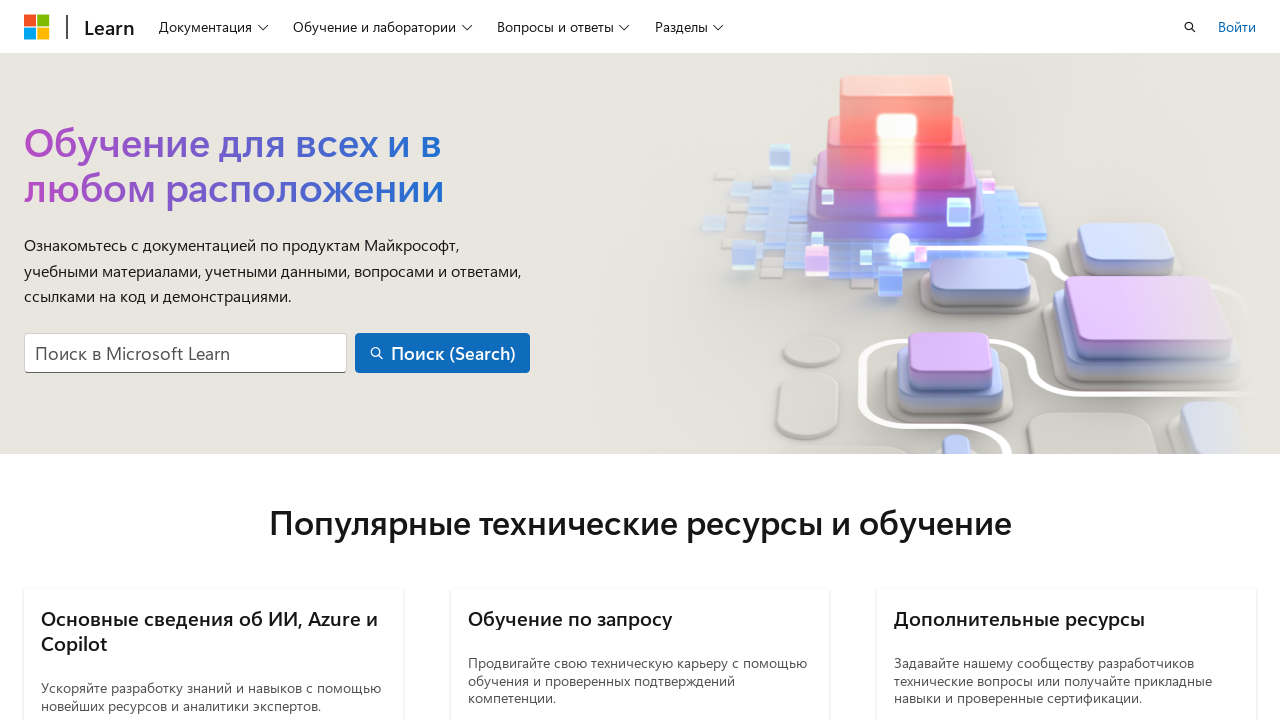

Clicked language selector link in footer at (78, 610) on #footer .local-selector-link-text
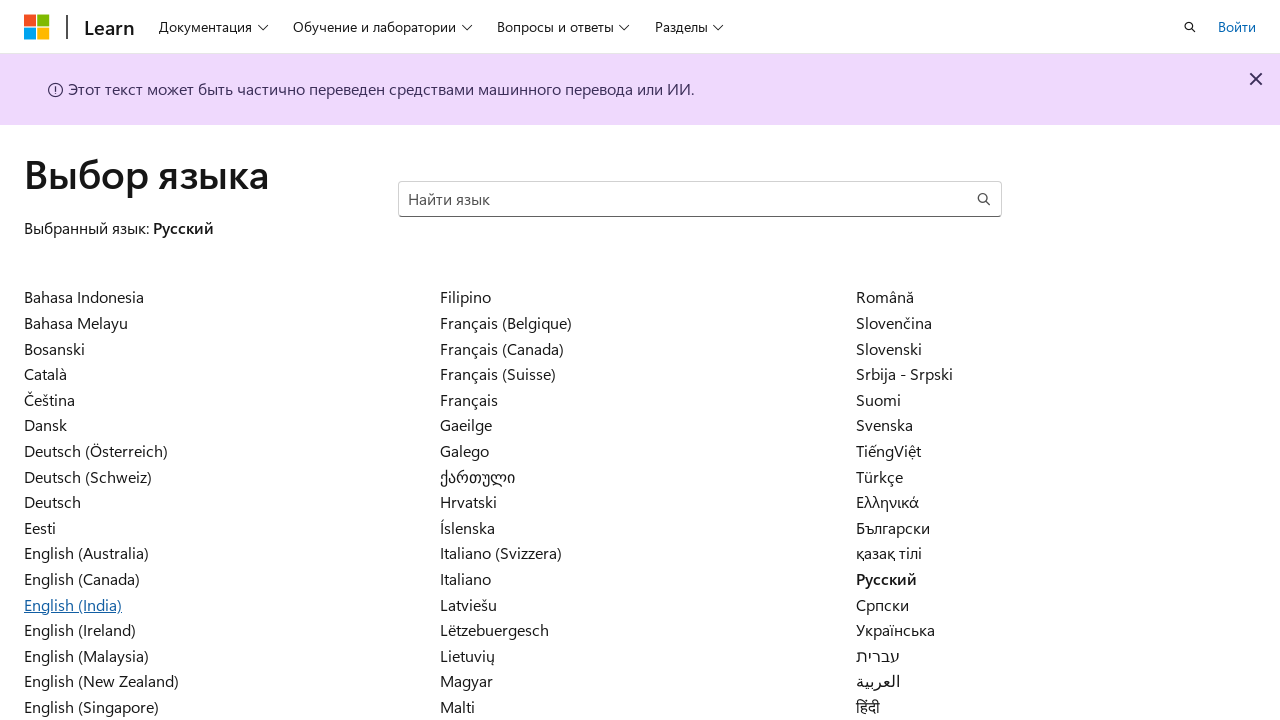

Language selection menu appeared
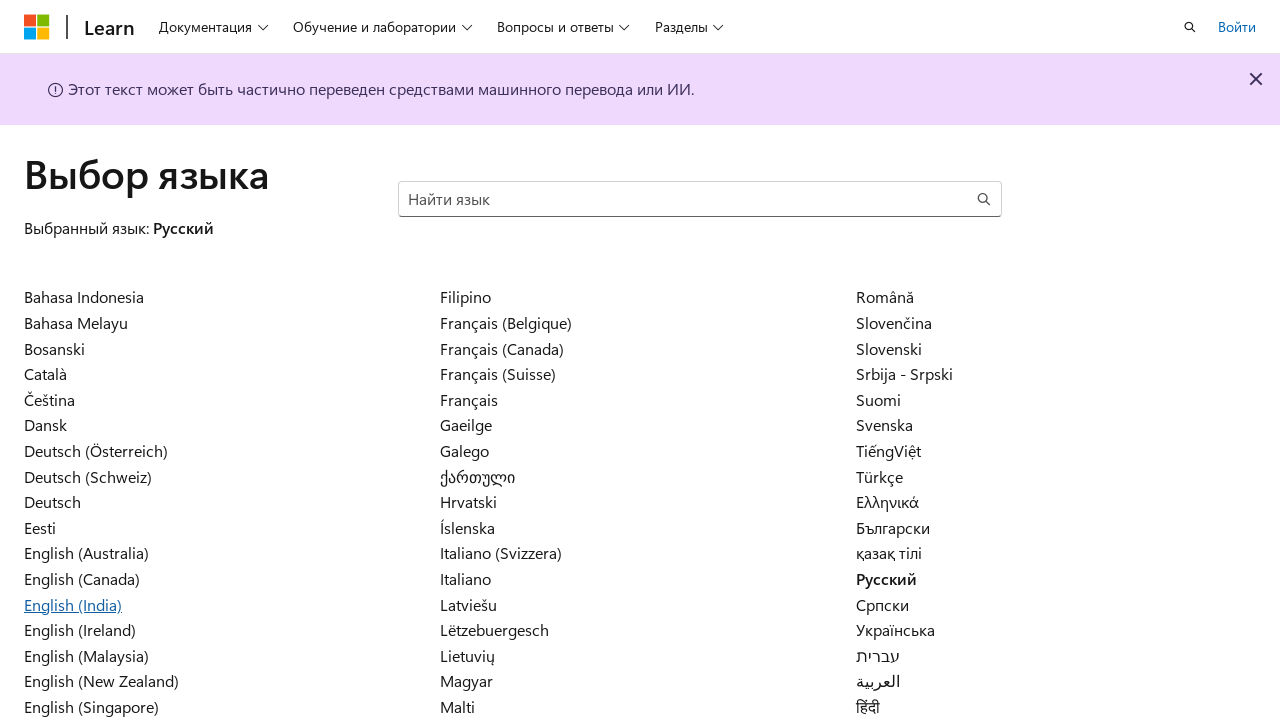

Verified language selector element is visible
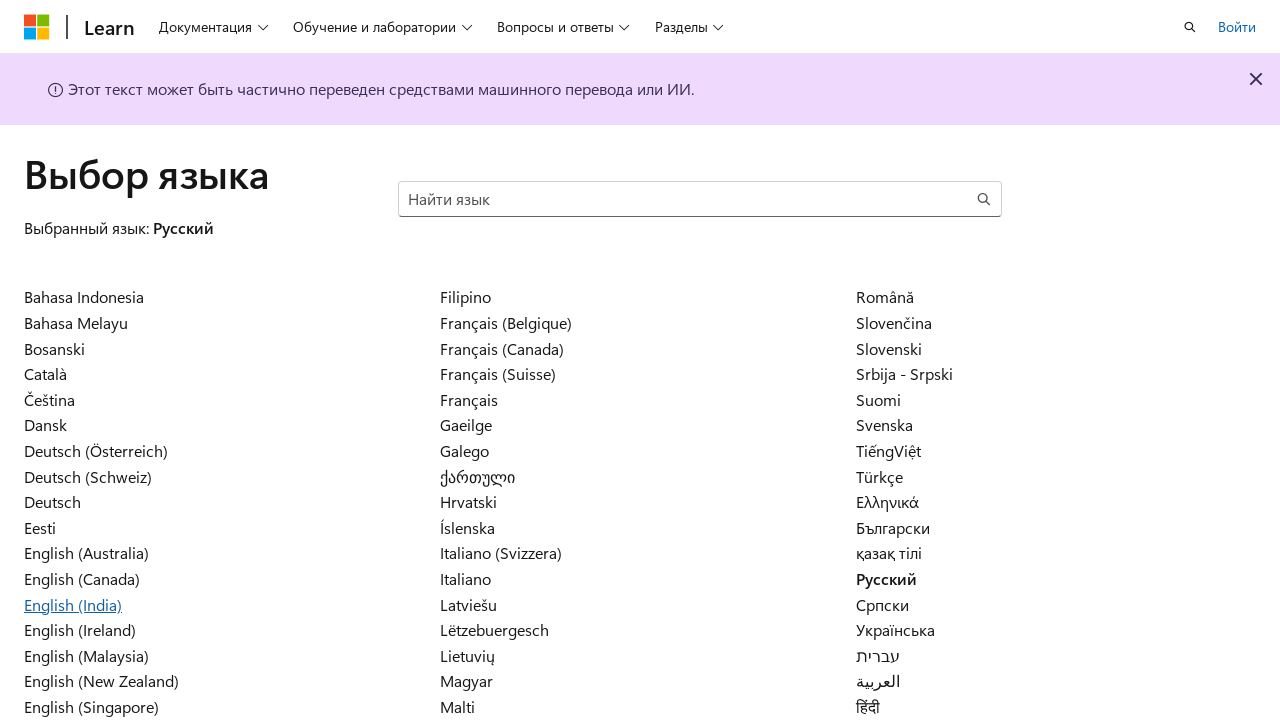

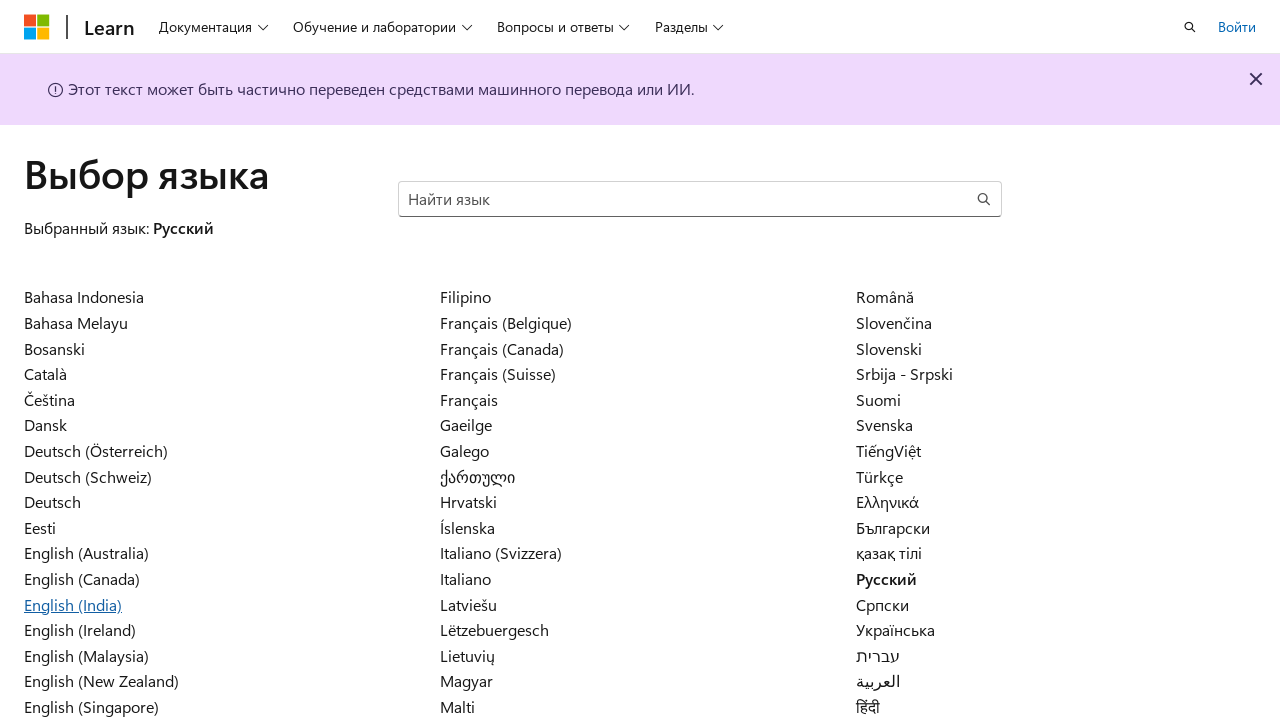